Tests filtering to display only completed todo items by clicking the Completed link.

Starting URL: https://demo.playwright.dev/todomvc

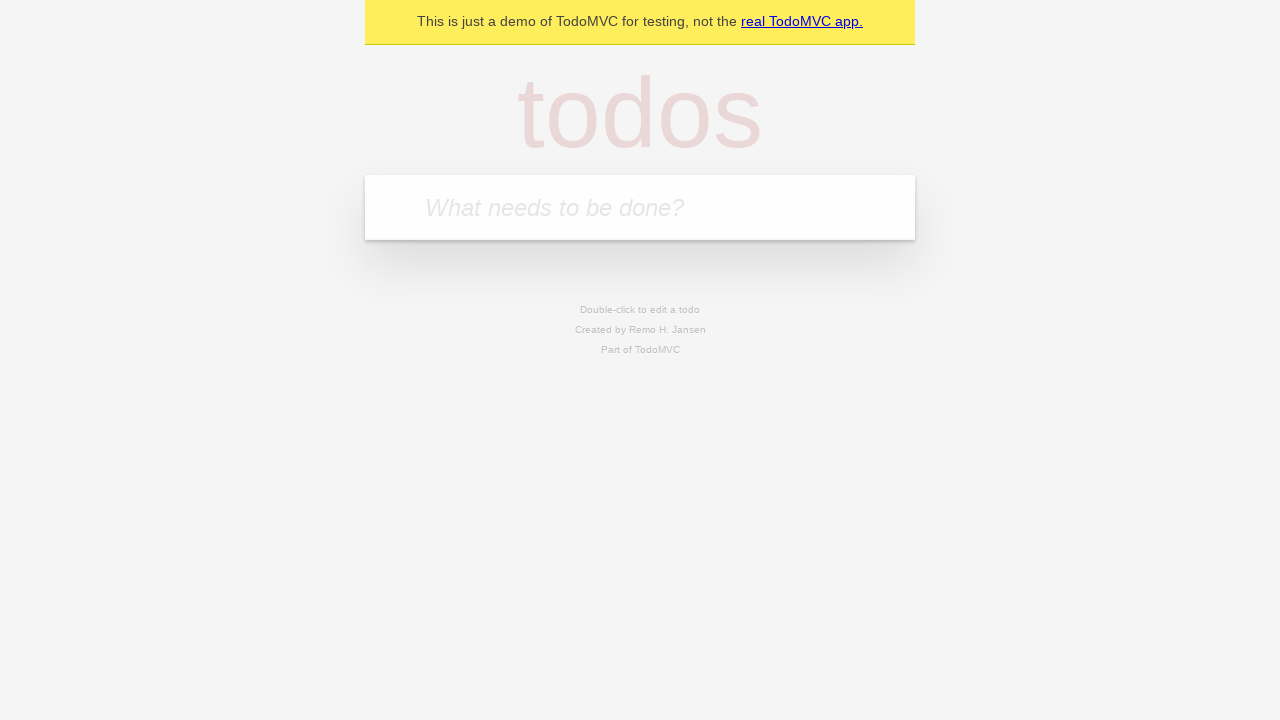

Filled todo input with 'buy some cheese' on internal:attr=[placeholder="What needs to be done?"i]
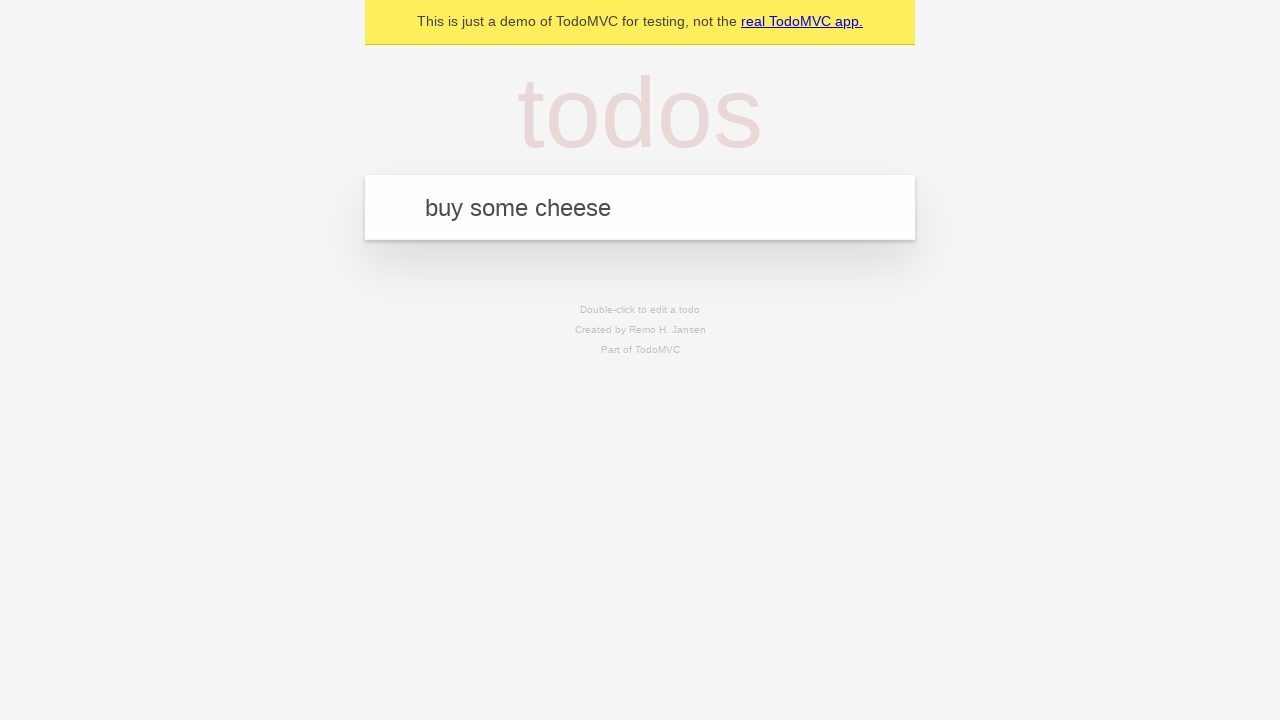

Pressed Enter to add first todo on internal:attr=[placeholder="What needs to be done?"i]
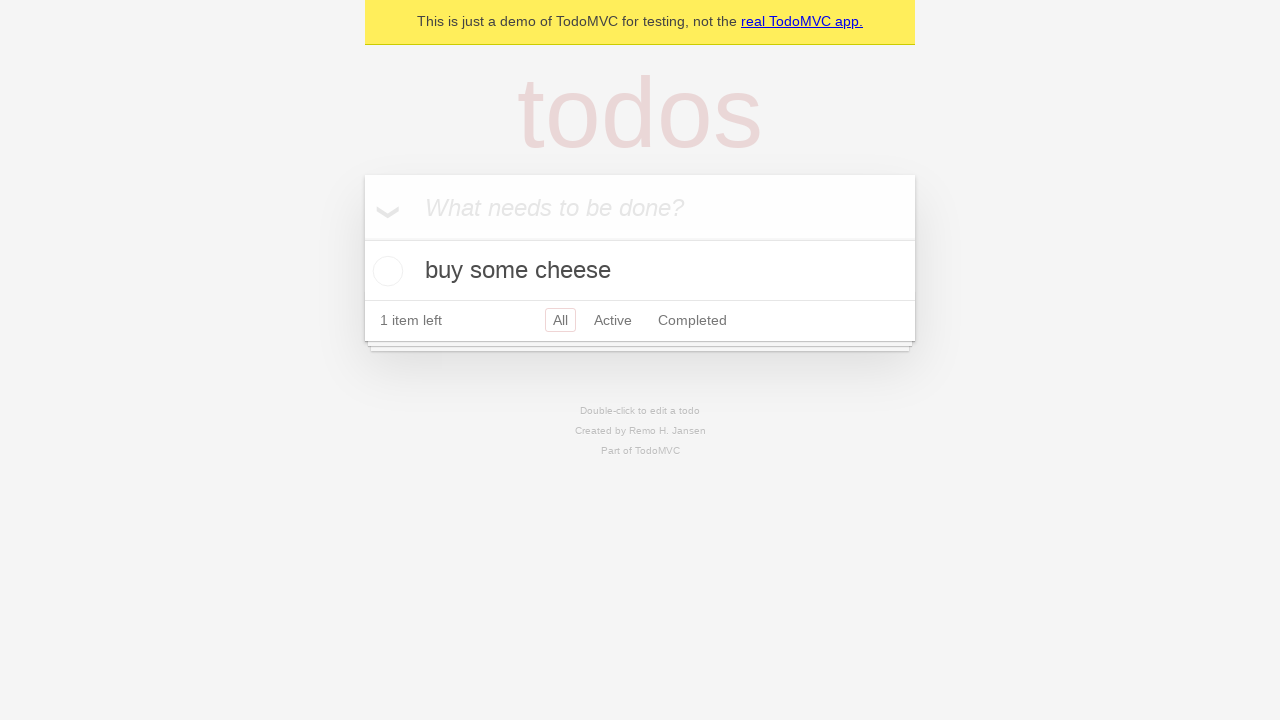

Filled todo input with 'feed the cat' on internal:attr=[placeholder="What needs to be done?"i]
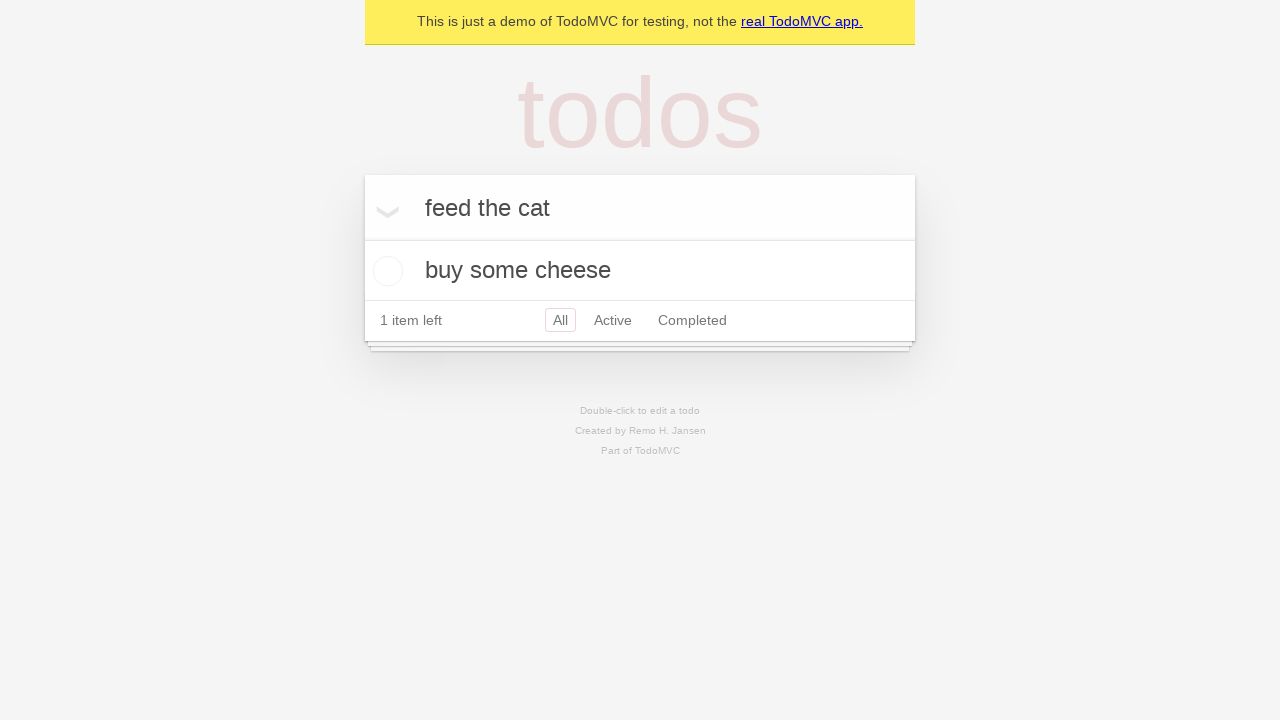

Pressed Enter to add second todo on internal:attr=[placeholder="What needs to be done?"i]
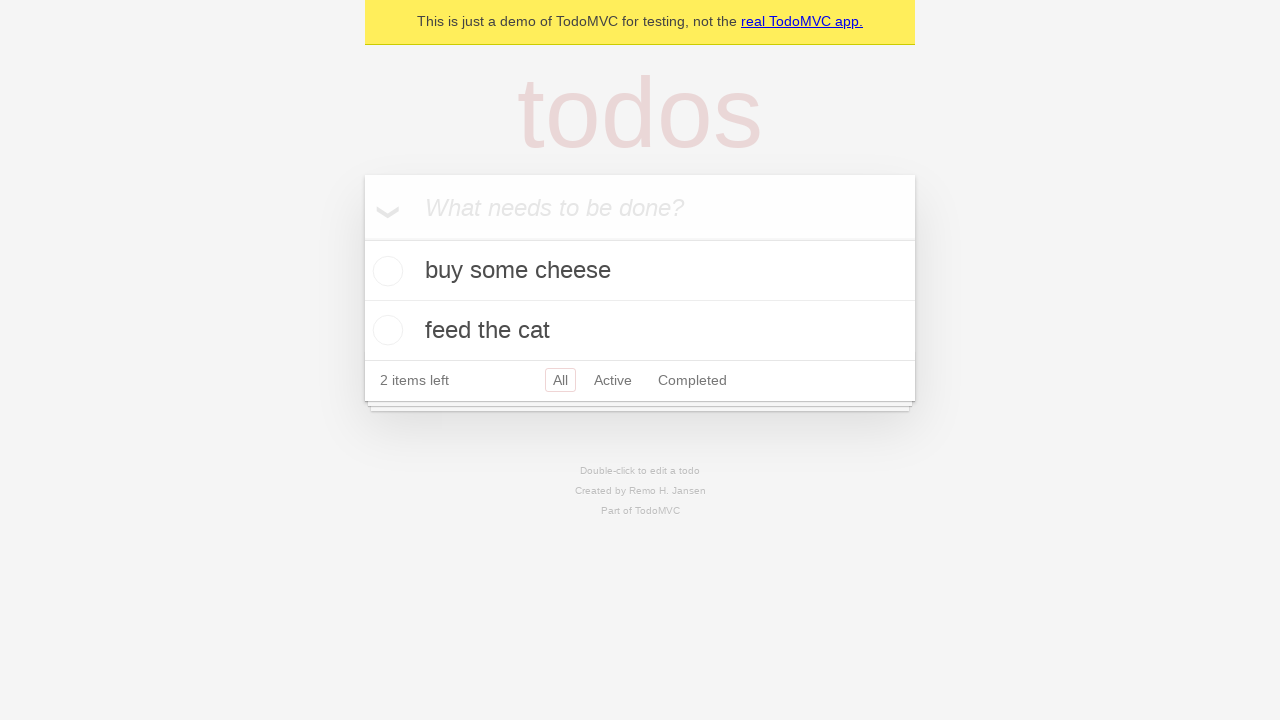

Filled todo input with 'book a doctors appointment' on internal:attr=[placeholder="What needs to be done?"i]
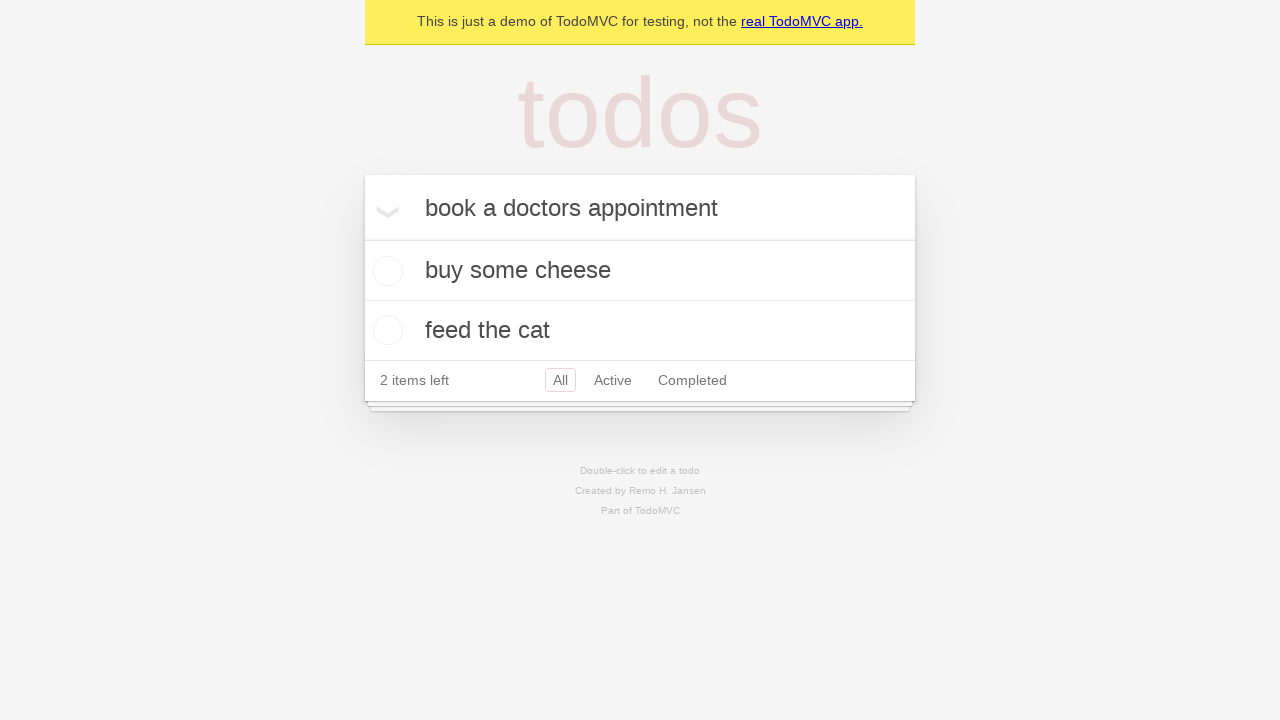

Pressed Enter to add third todo on internal:attr=[placeholder="What needs to be done?"i]
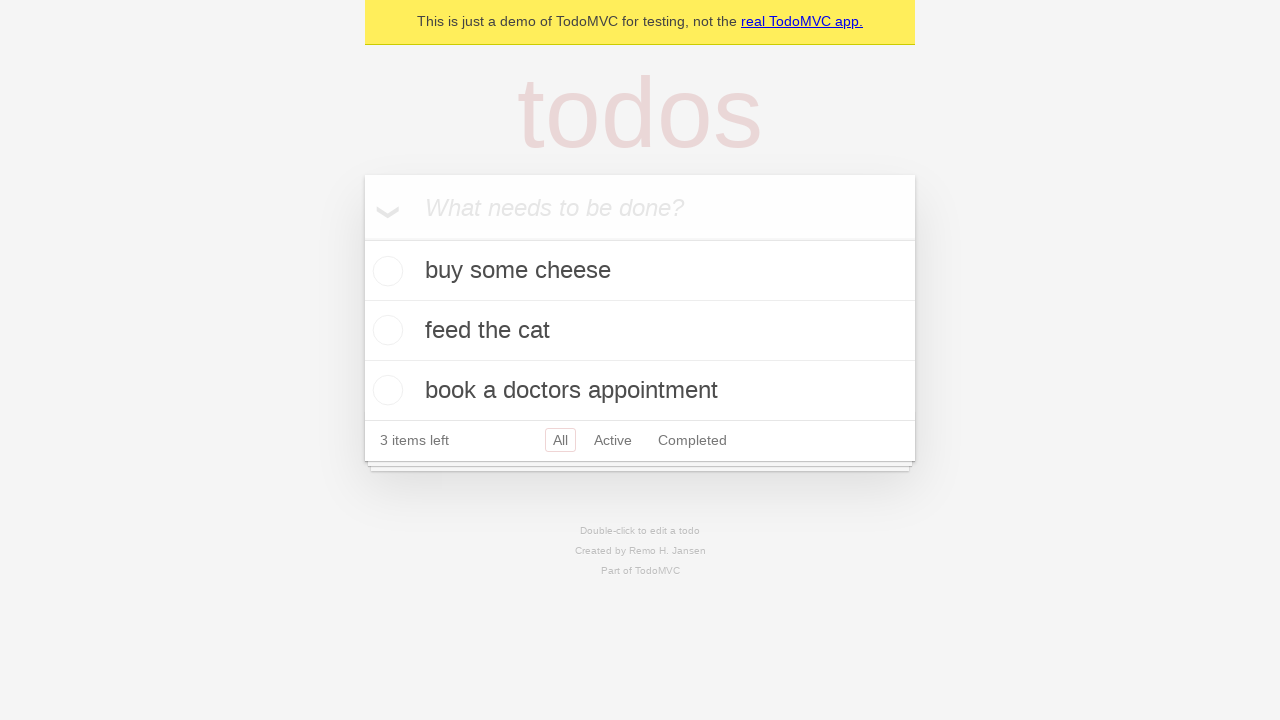

Checked the second todo item 'feed the cat' at (385, 330) on internal:testid=[data-testid="todo-item"s] >> nth=1 >> internal:role=checkbox
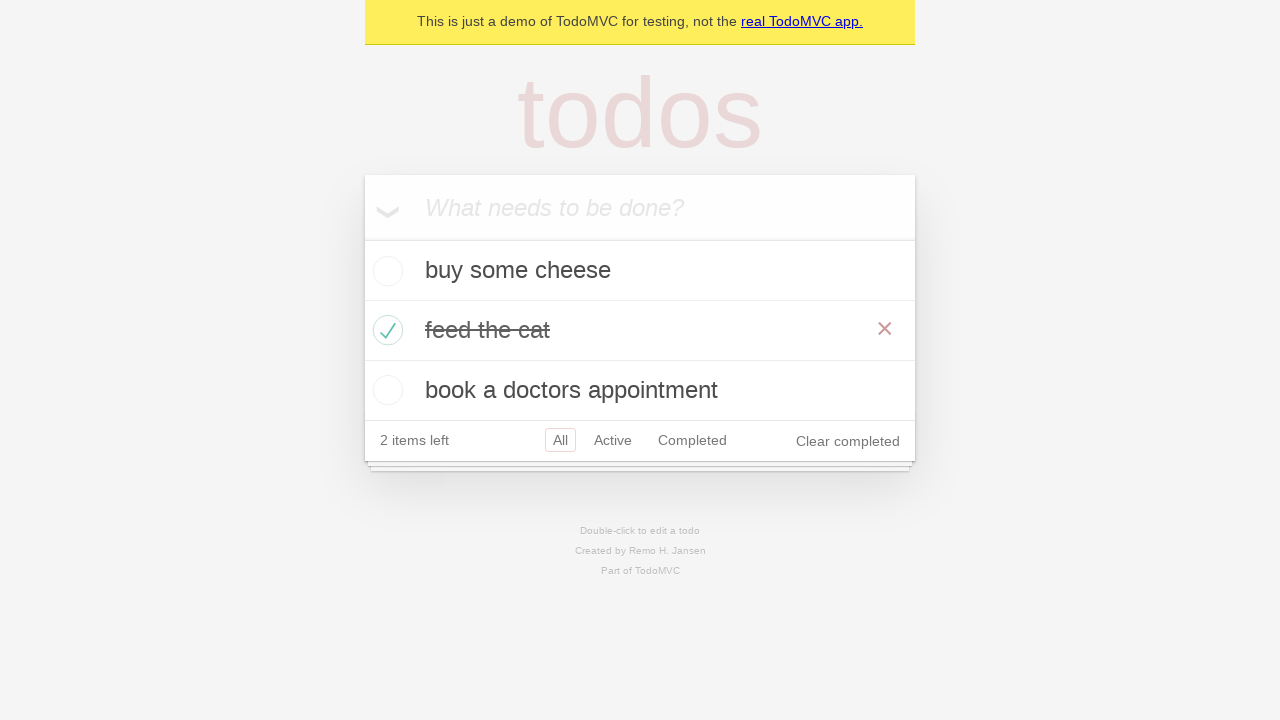

Clicked Completed link to filter and display only completed items at (692, 440) on internal:role=link[name="Completed"i]
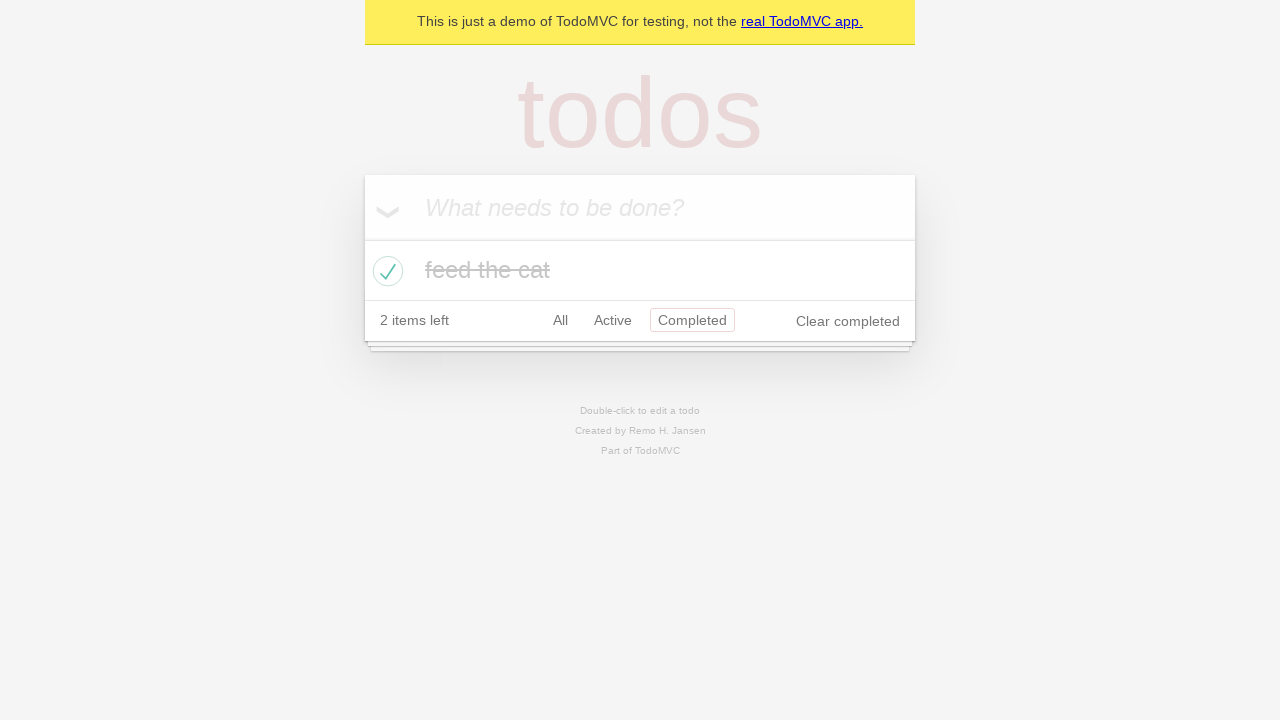

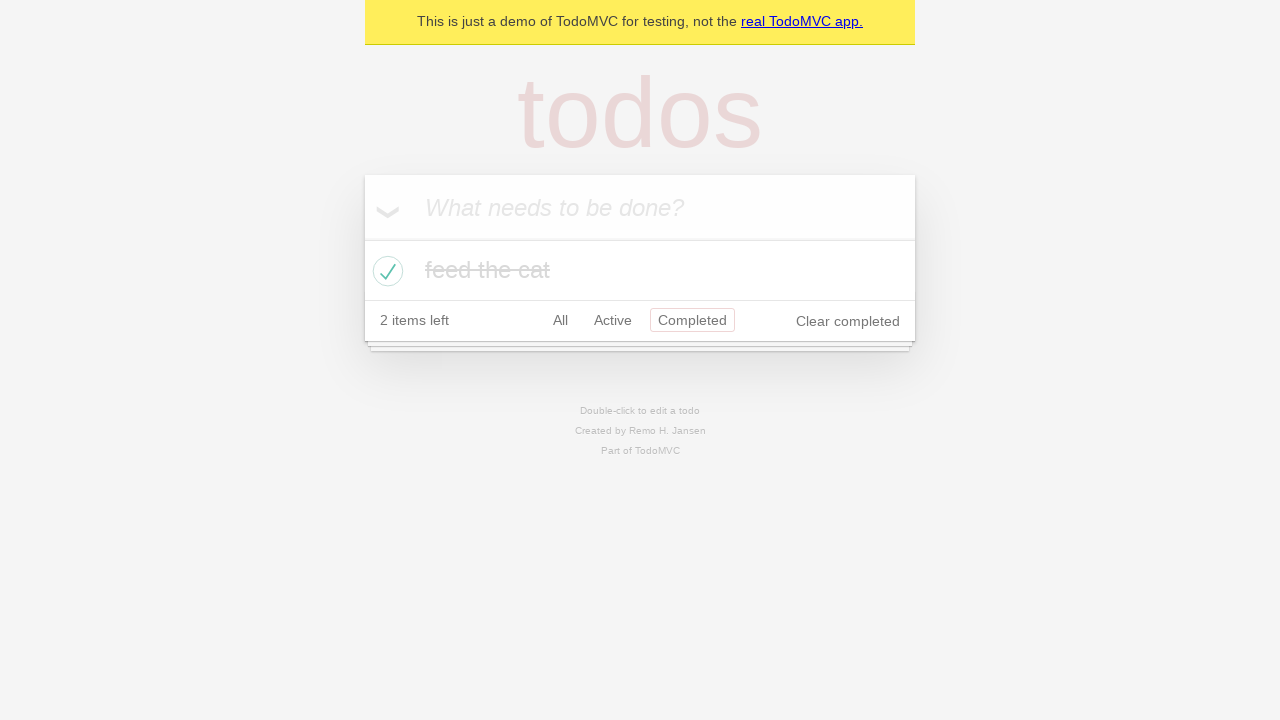